Tests adding todo items to the list by filling the input field and pressing Enter, then verifying the items appear in the list.

Starting URL: https://demo.playwright.dev/todomvc/#/

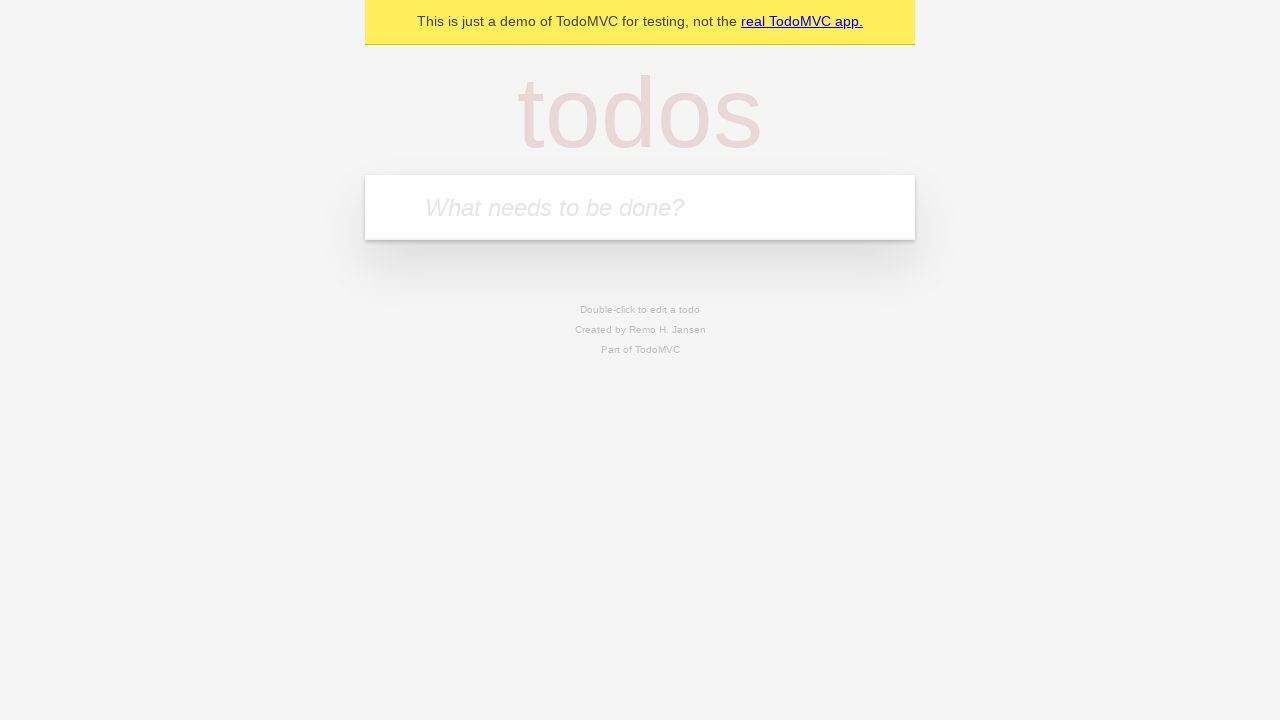

Filled todo input field with 'buy some cheese' on internal:attr=[placeholder="What needs to be done?"i]
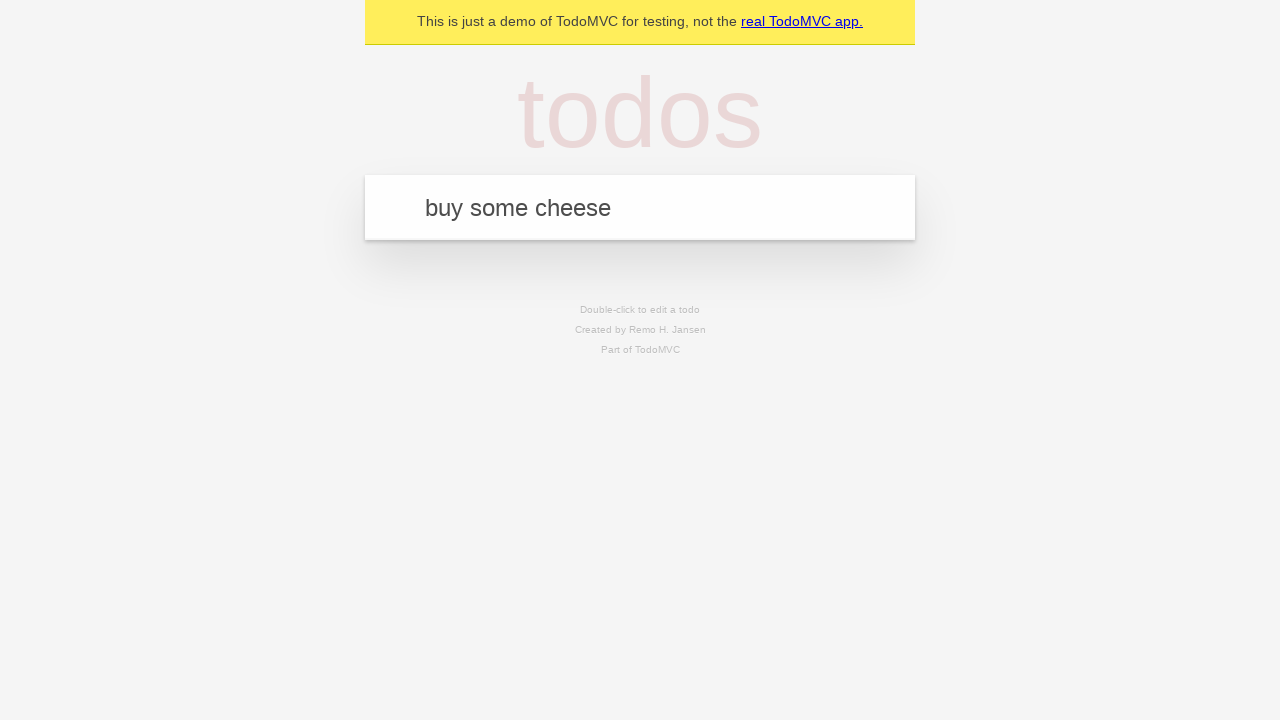

Pressed Enter to create first todo item on internal:attr=[placeholder="What needs to be done?"i]
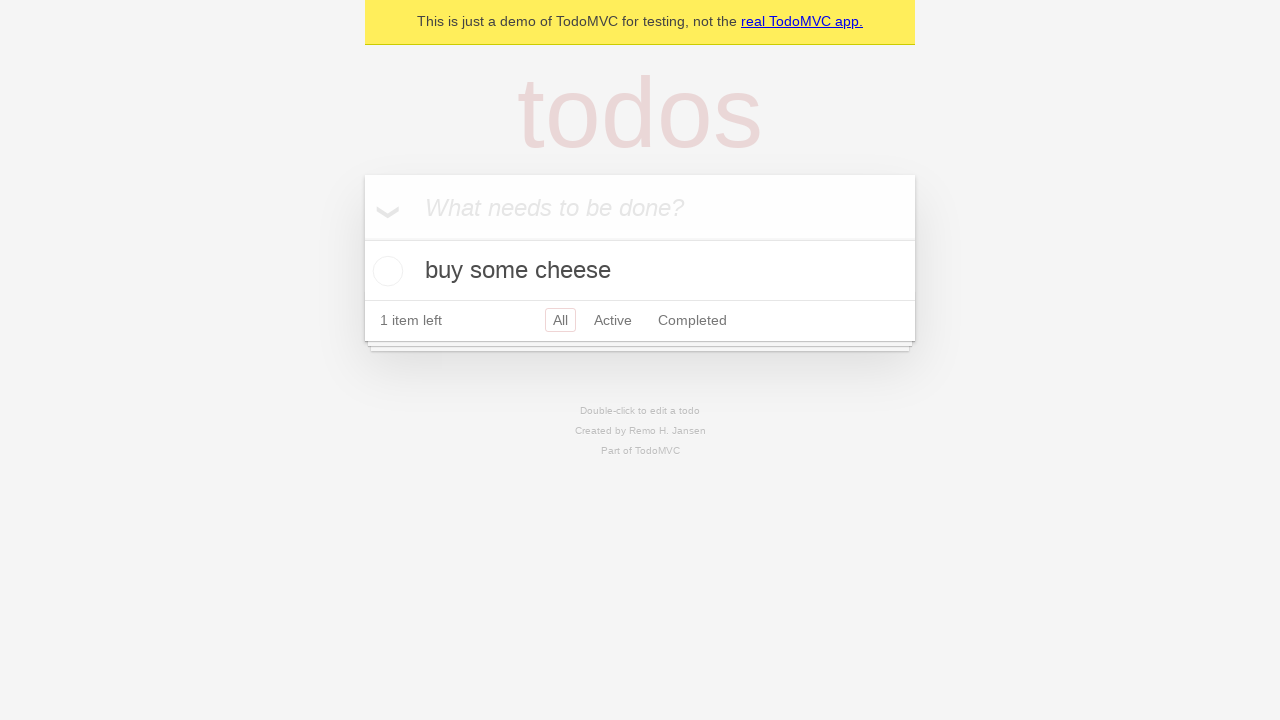

First todo item appeared in the list
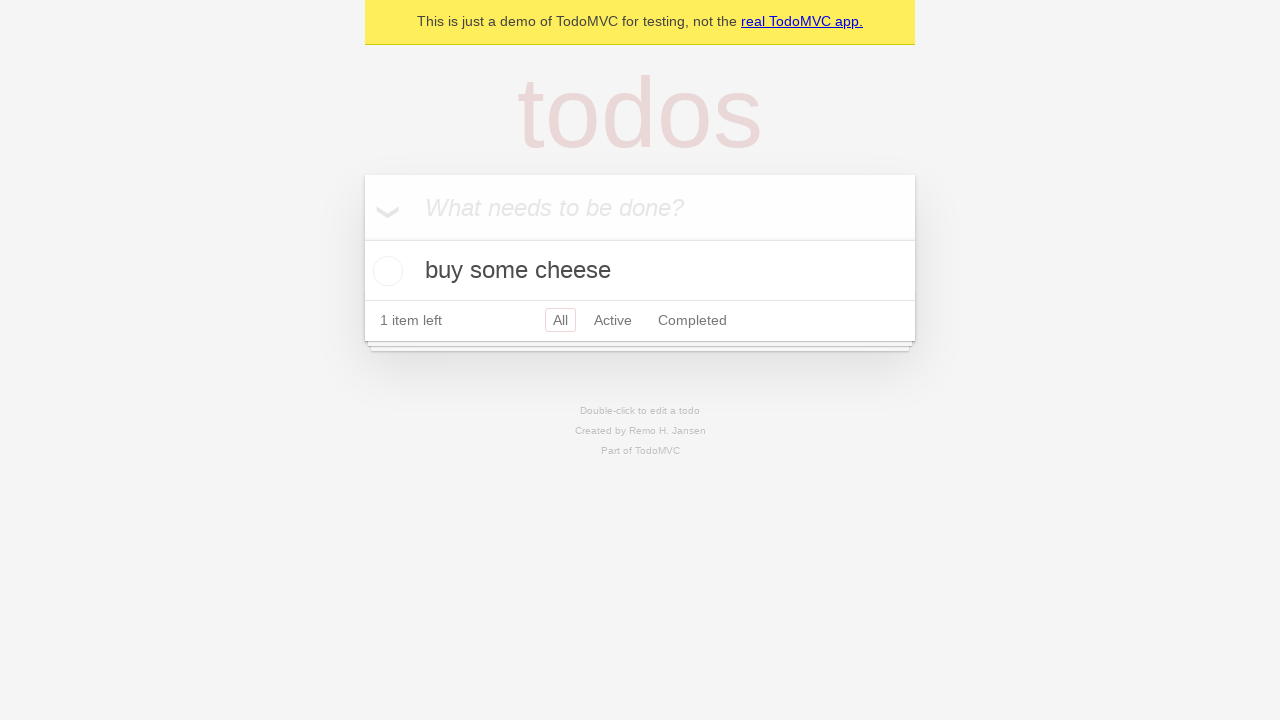

Filled todo input field with 'feed the cat' on internal:attr=[placeholder="What needs to be done?"i]
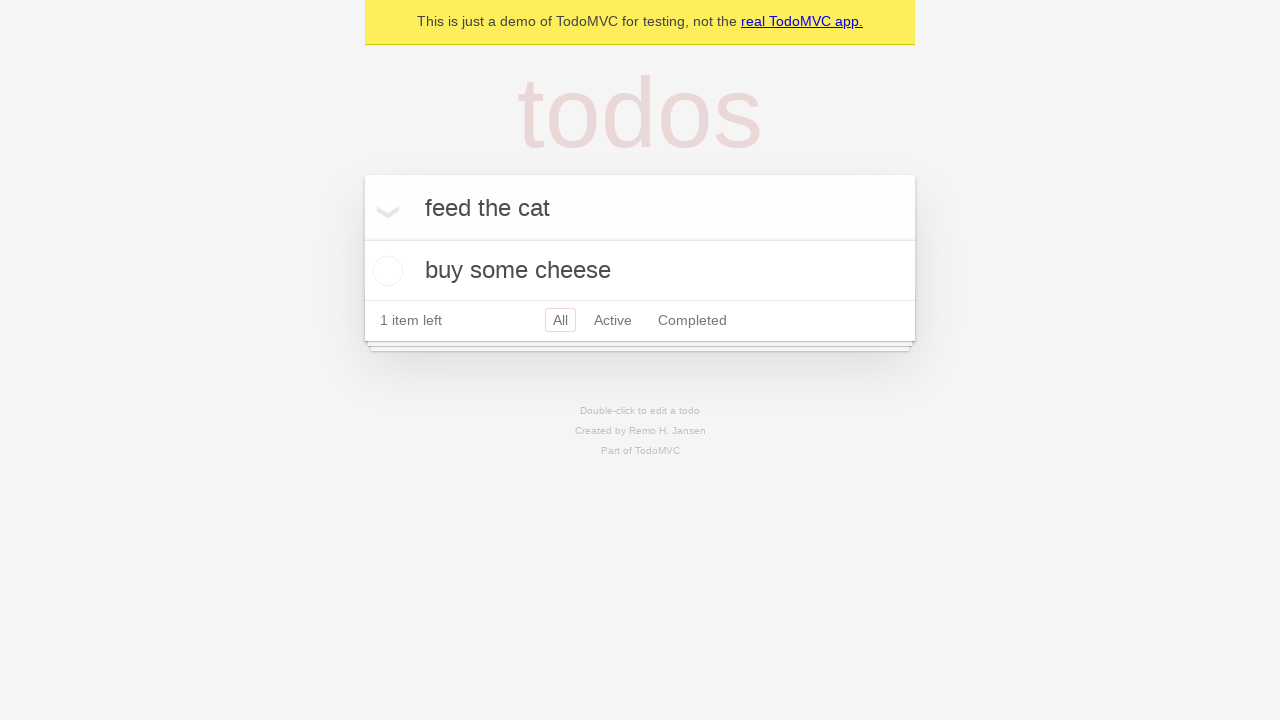

Pressed Enter to create second todo item on internal:attr=[placeholder="What needs to be done?"i]
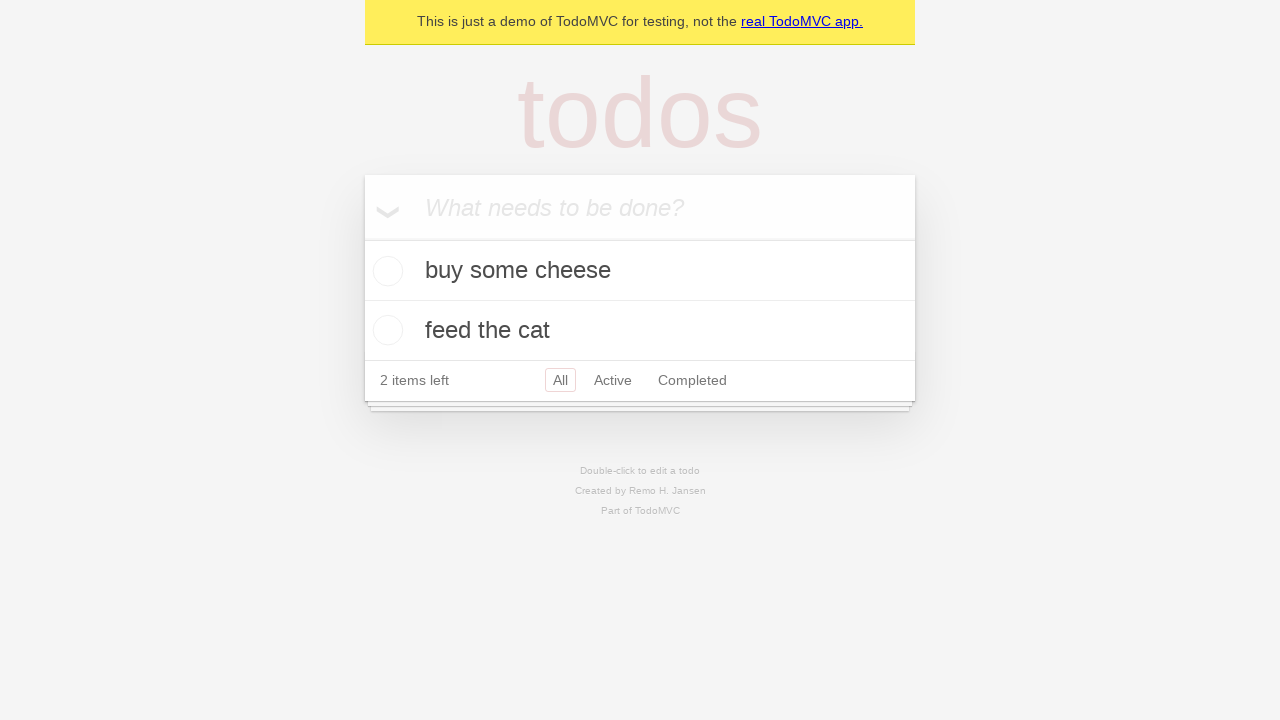

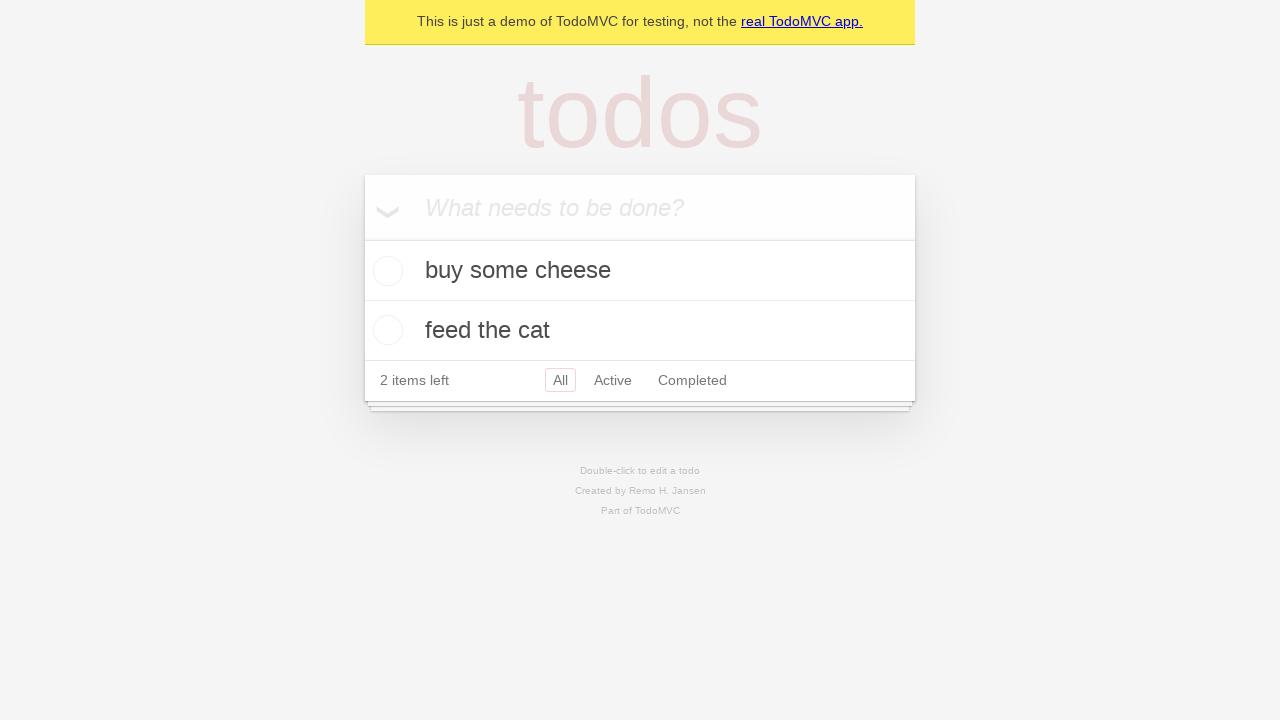